Navigates to the WebDriverManager GitHub repository page and loads the content

Starting URL: https://github.com/bonigarcia/webdrivermanager

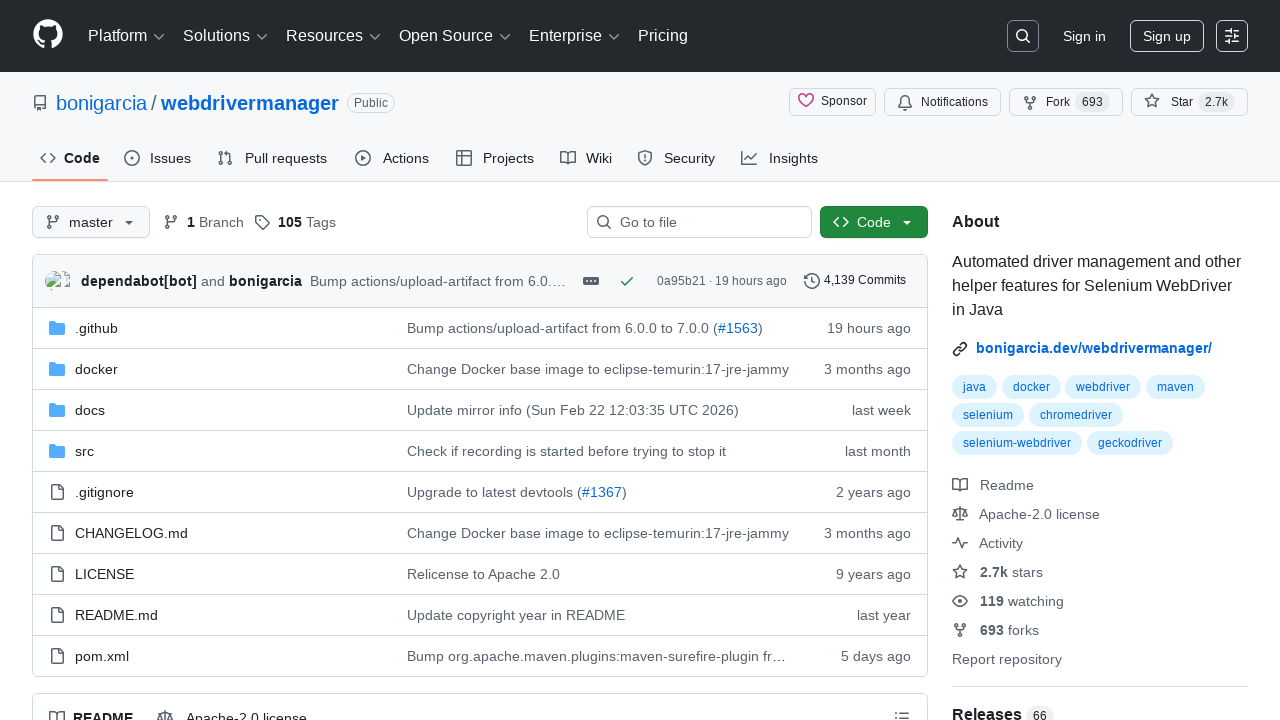

Navigated to WebDriverManager GitHub repository
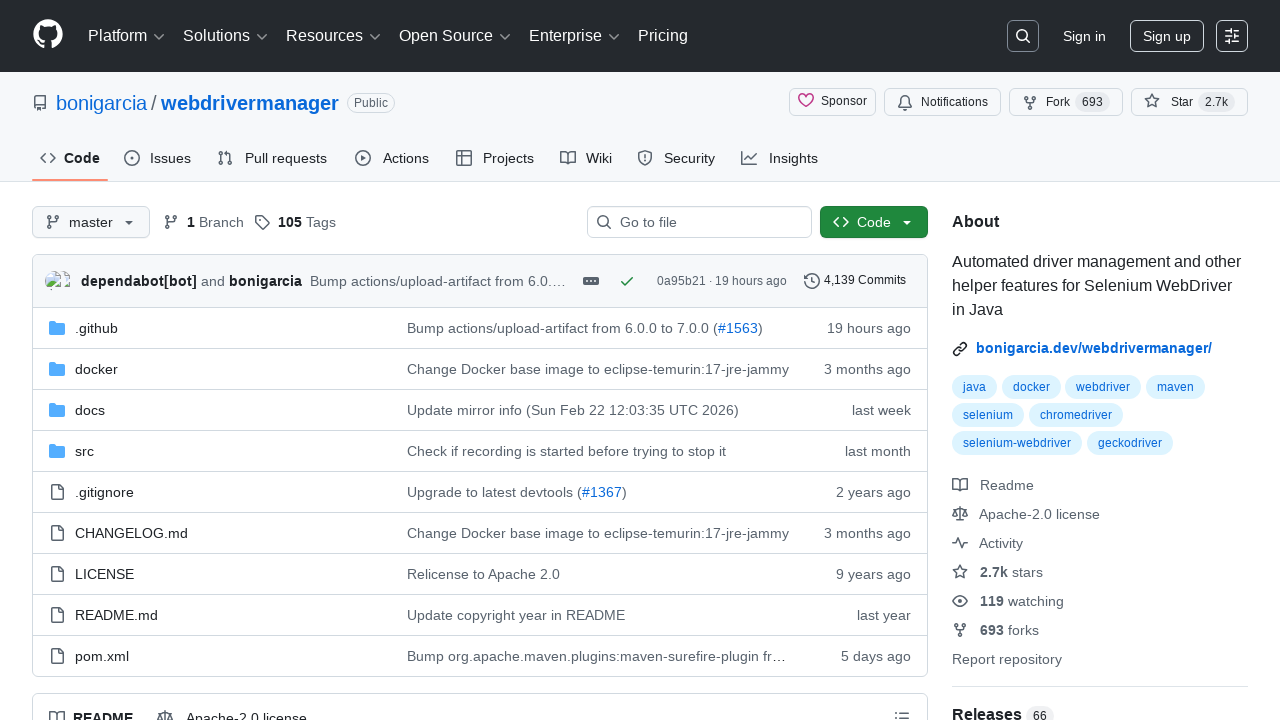

Repository page loaded and repository name element found
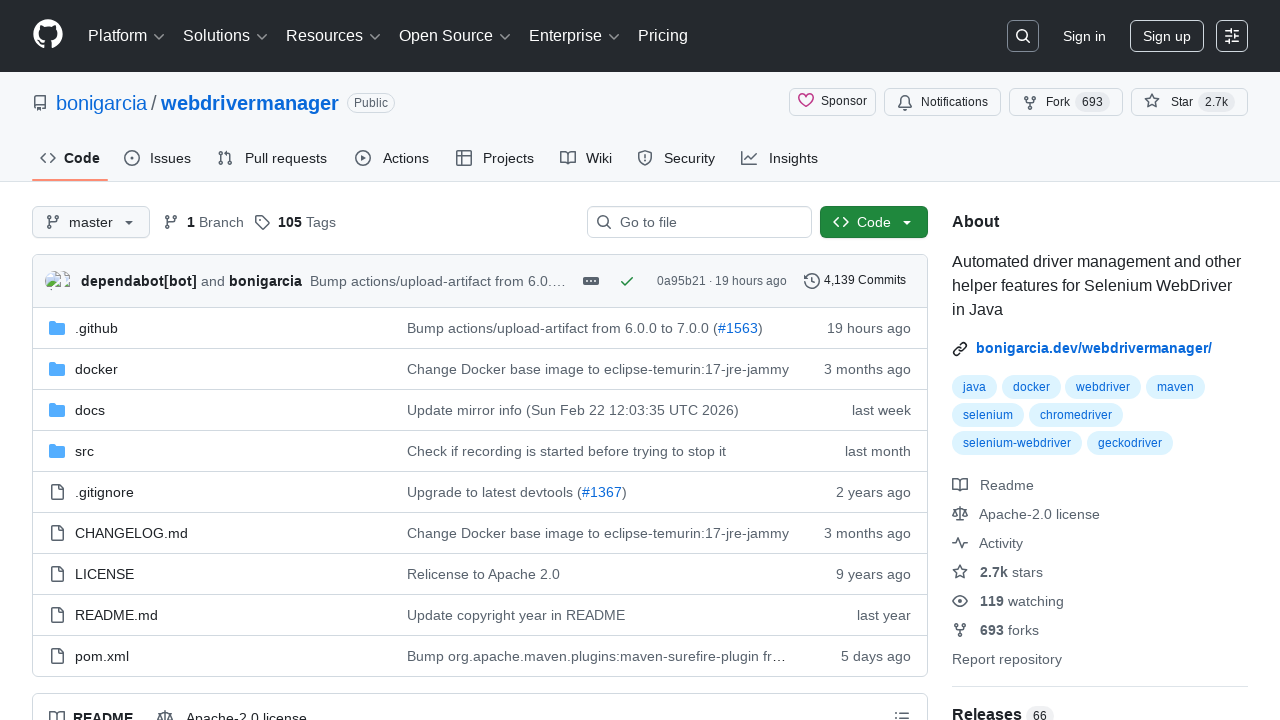

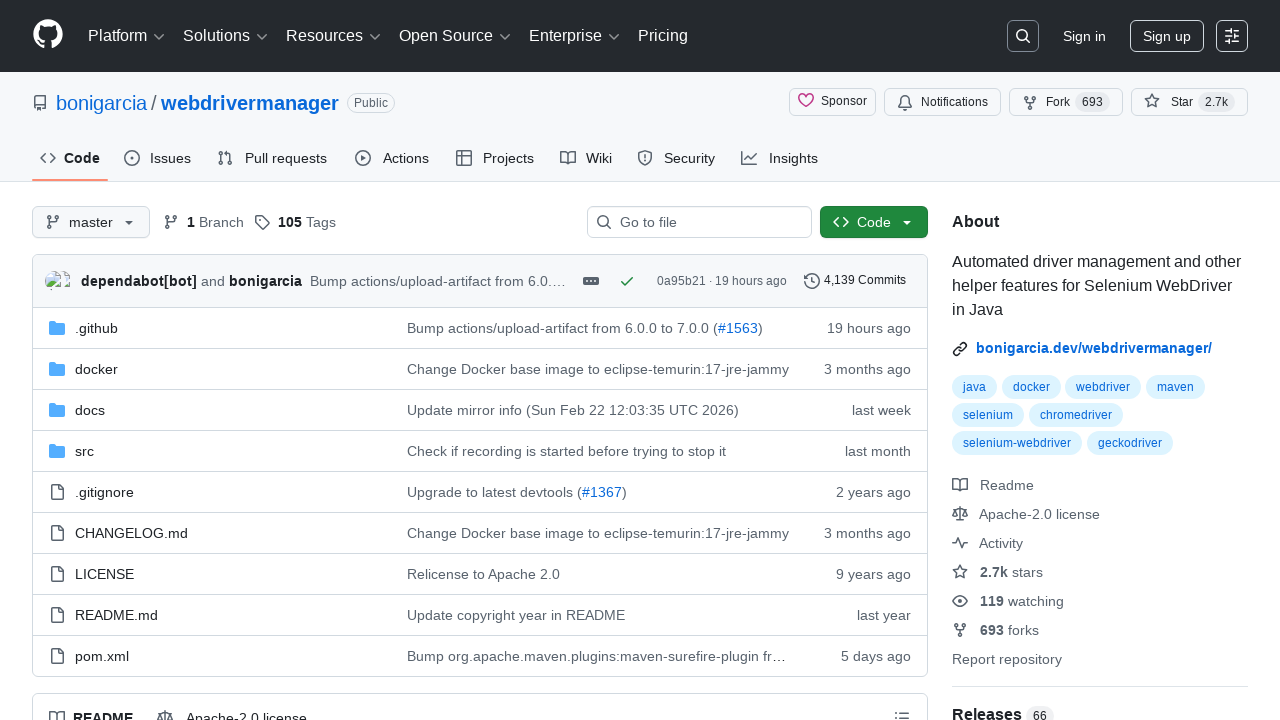